Tests Trivago hotel search functionality by scrolling the page and searching for hotels in a destination city

Starting URL: https://www.trivago.in/

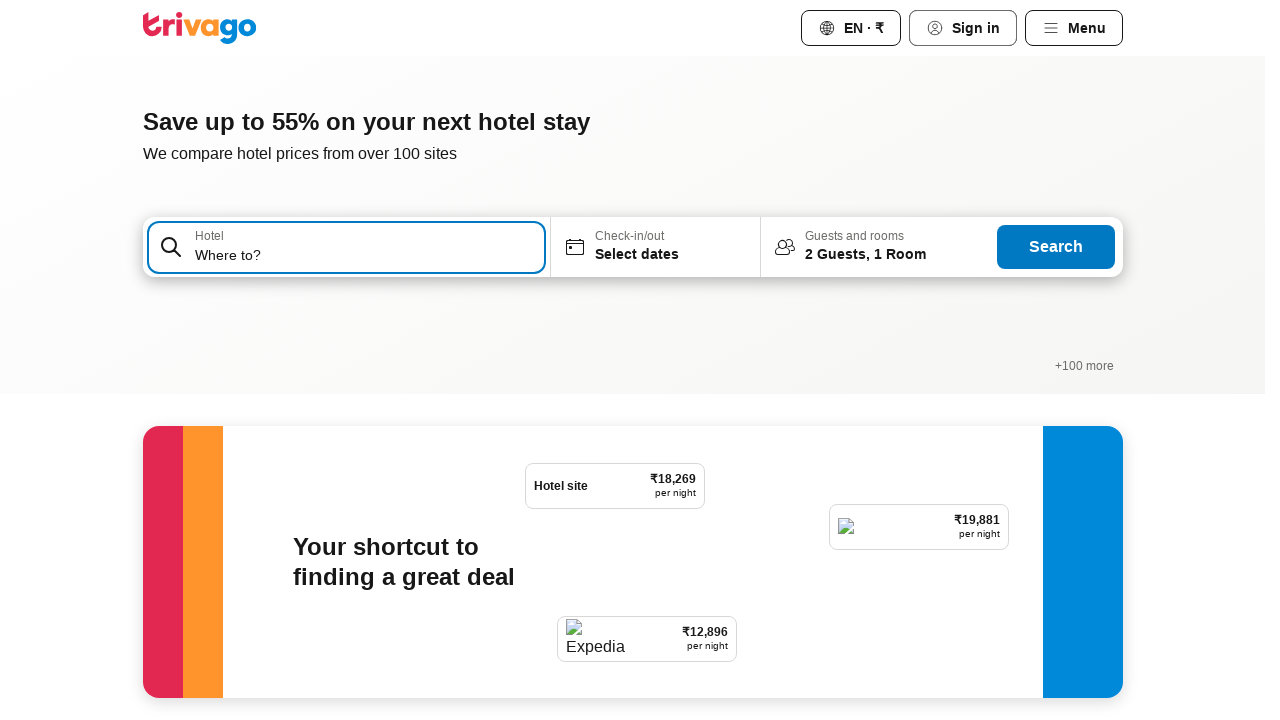

Page loaded and DOM content became interactive
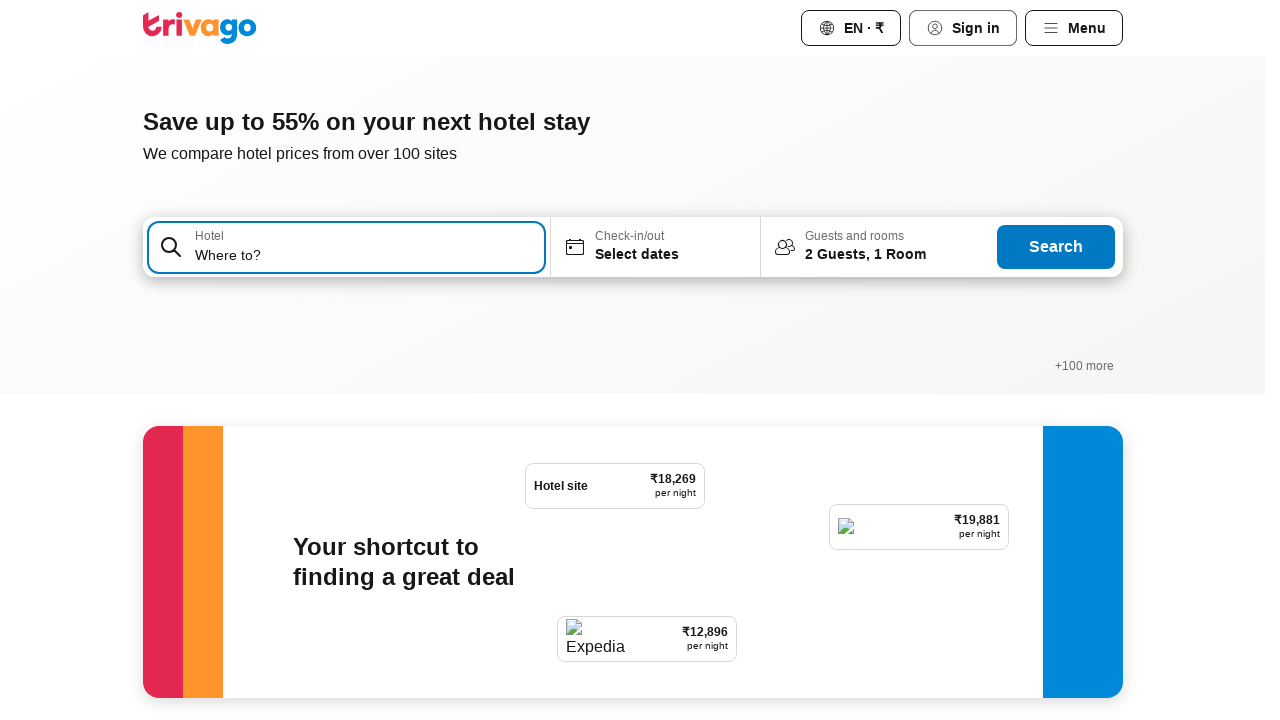

Scrolled down the page by 500 pixels
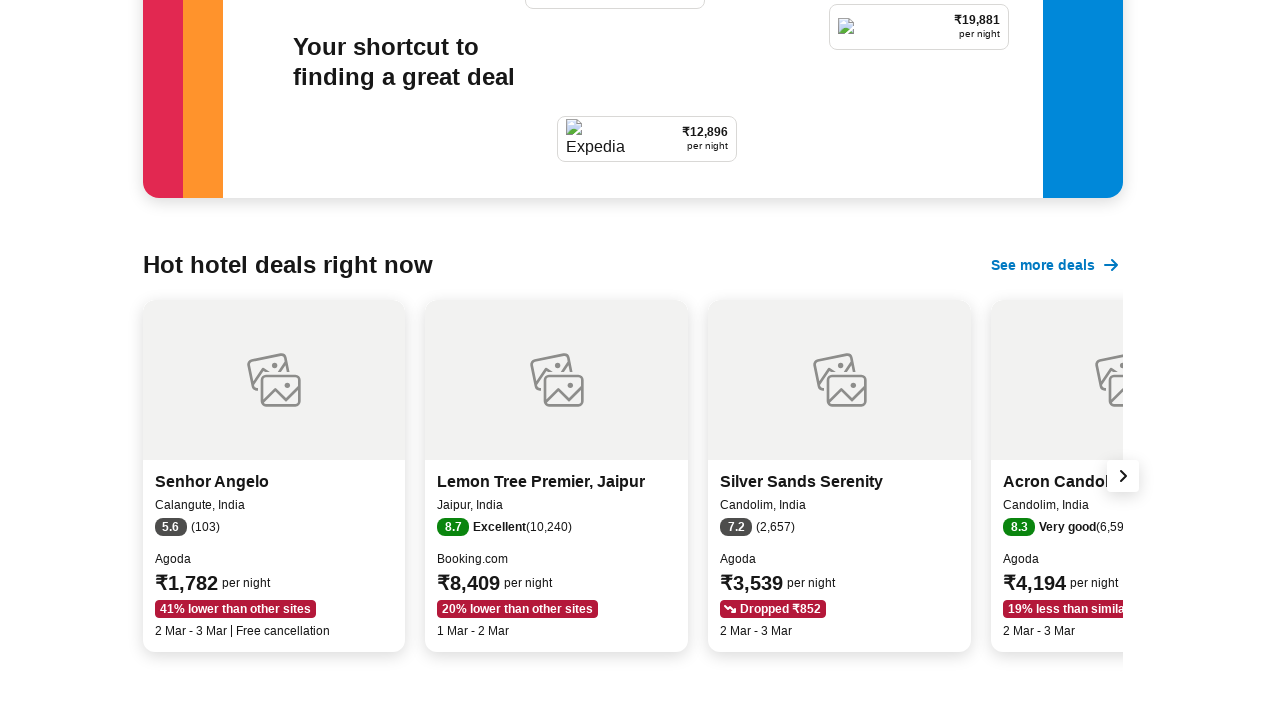

Waited 2 seconds for page content to settle
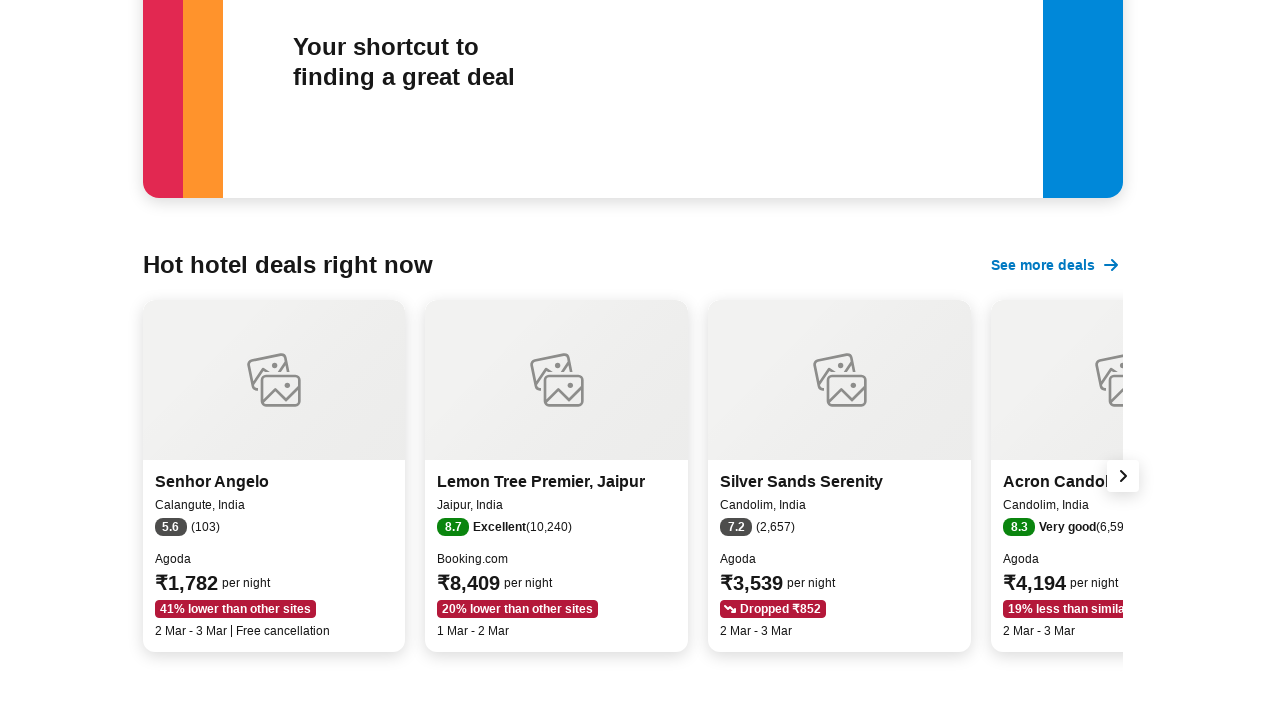

Scrolled back up the page by 500 pixels
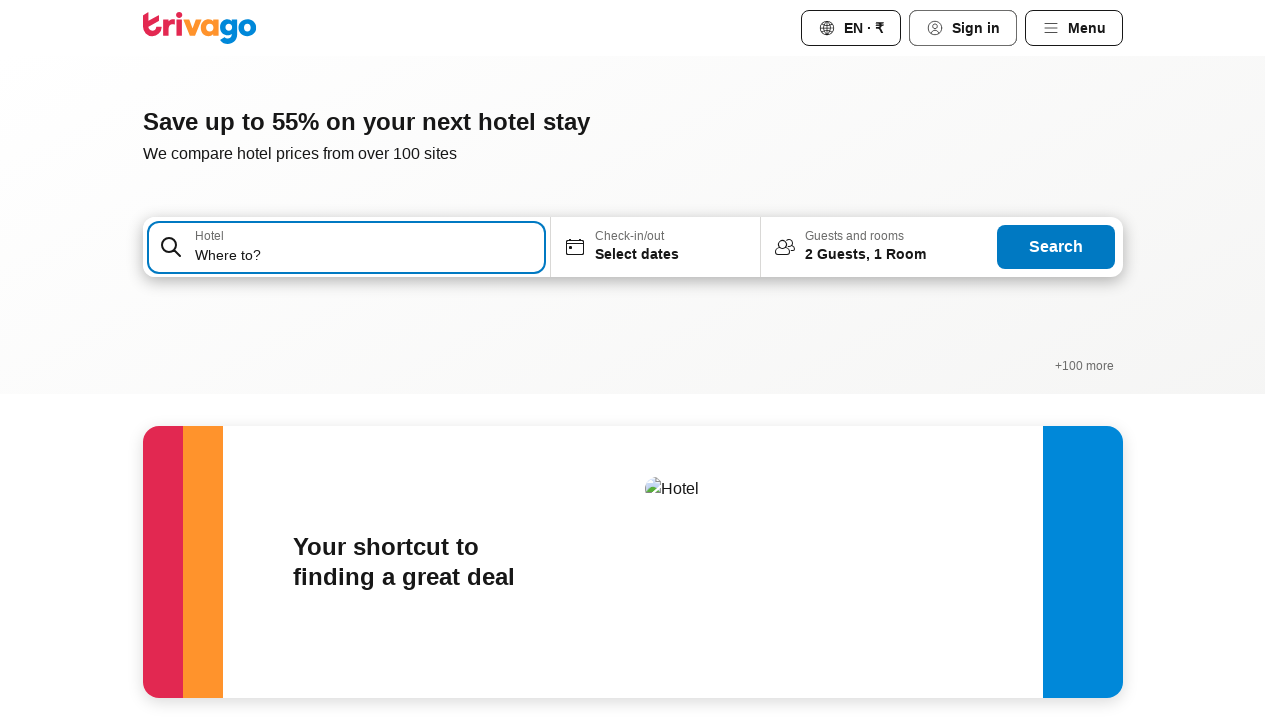

Waited 2 seconds for page content to settle
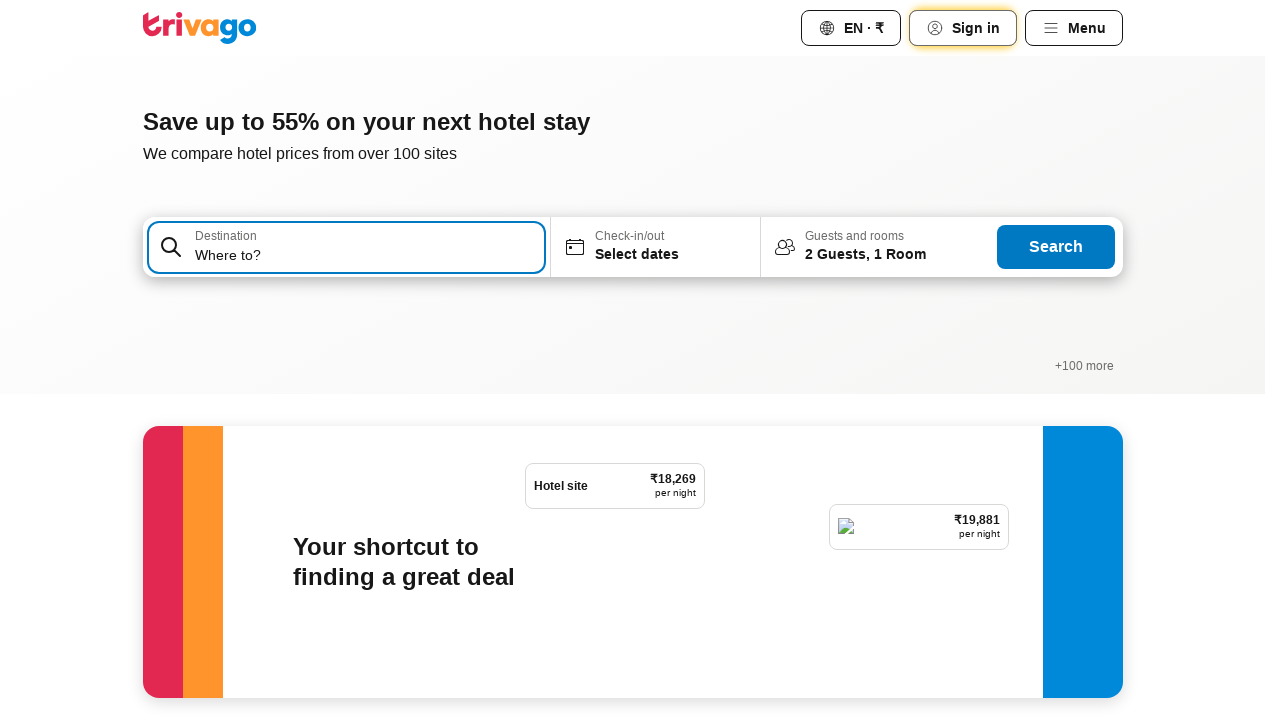

Entered 'jaipur' into the hotel search field on input[name='query']
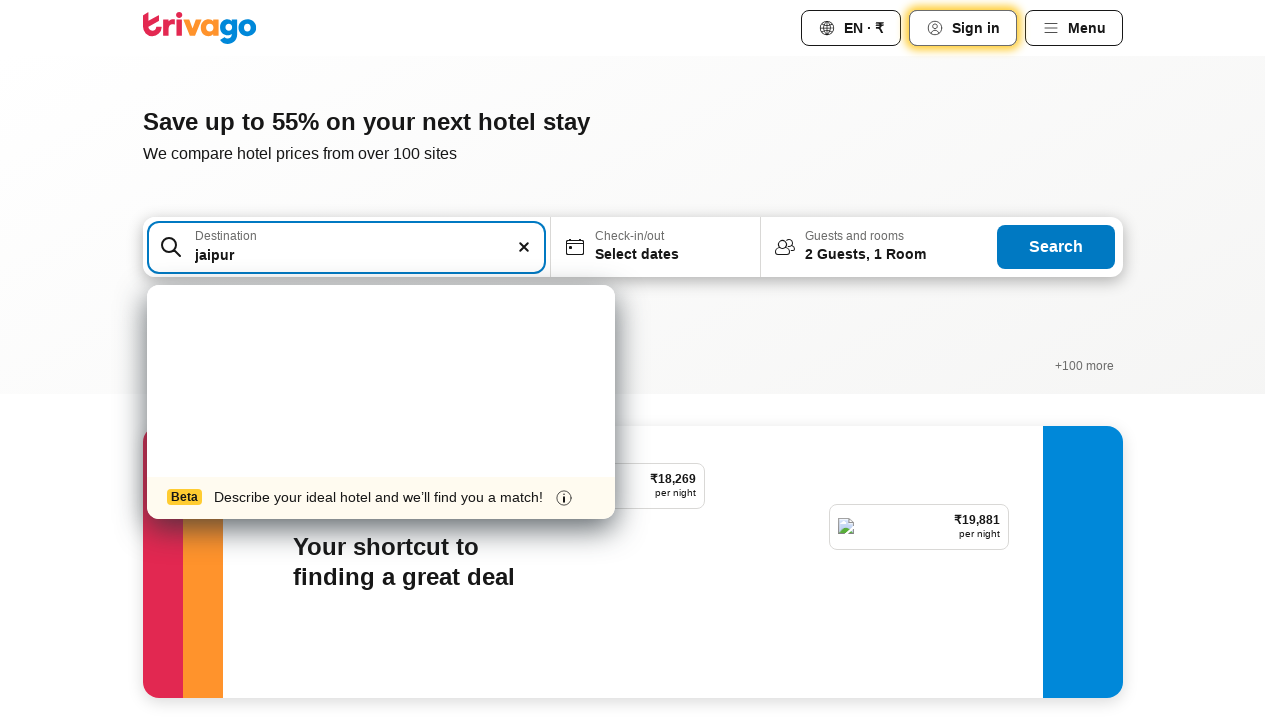

Pressed Enter to submit hotel search for Jaipur on input[name='query']
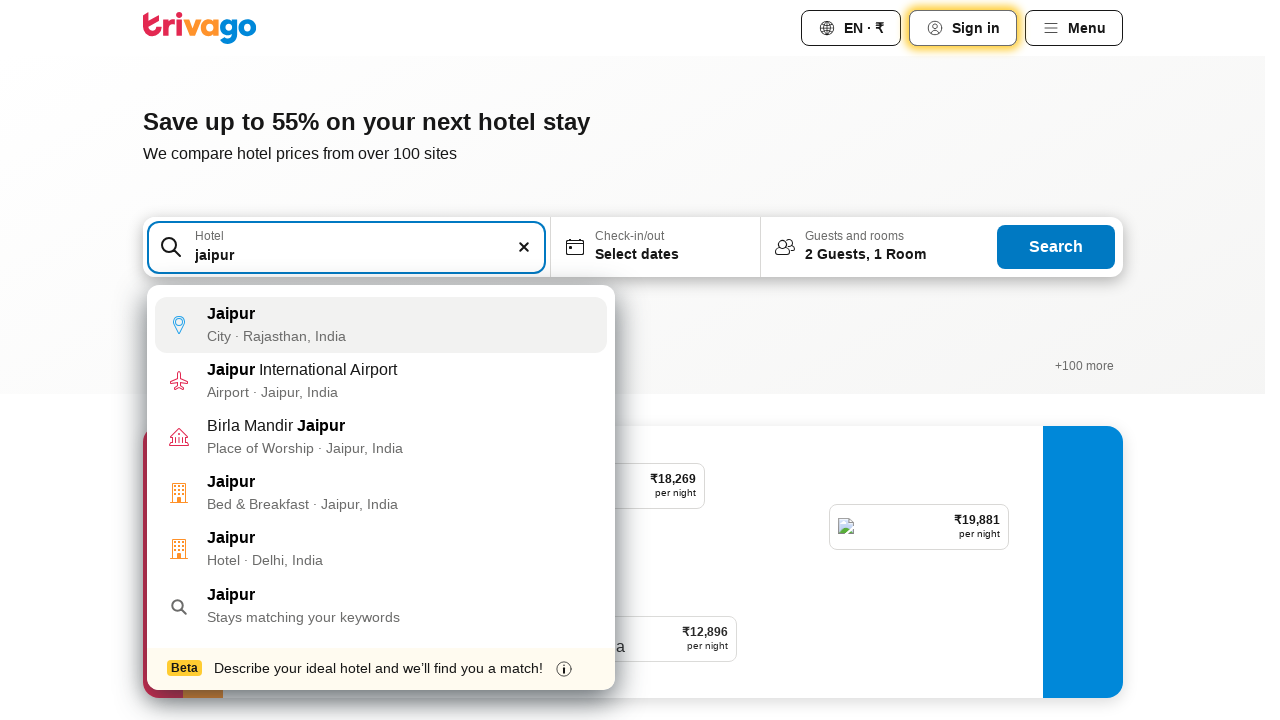

Hotel search results loaded and network became idle
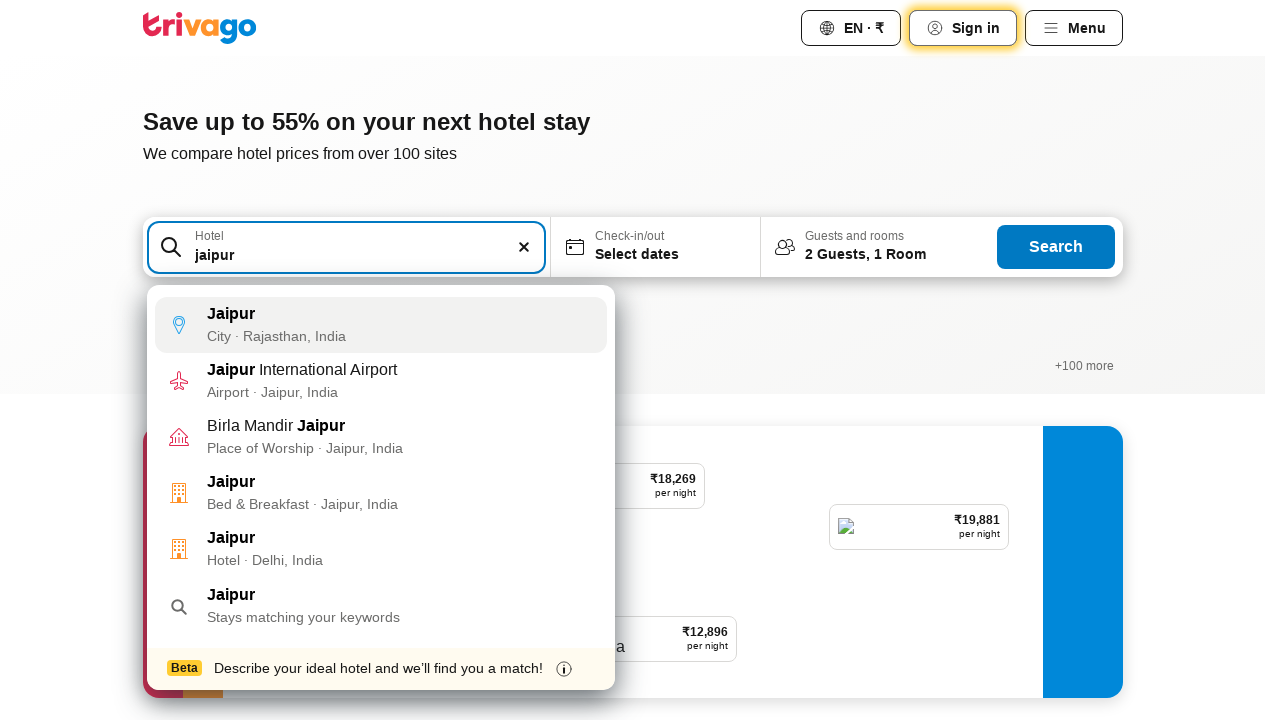

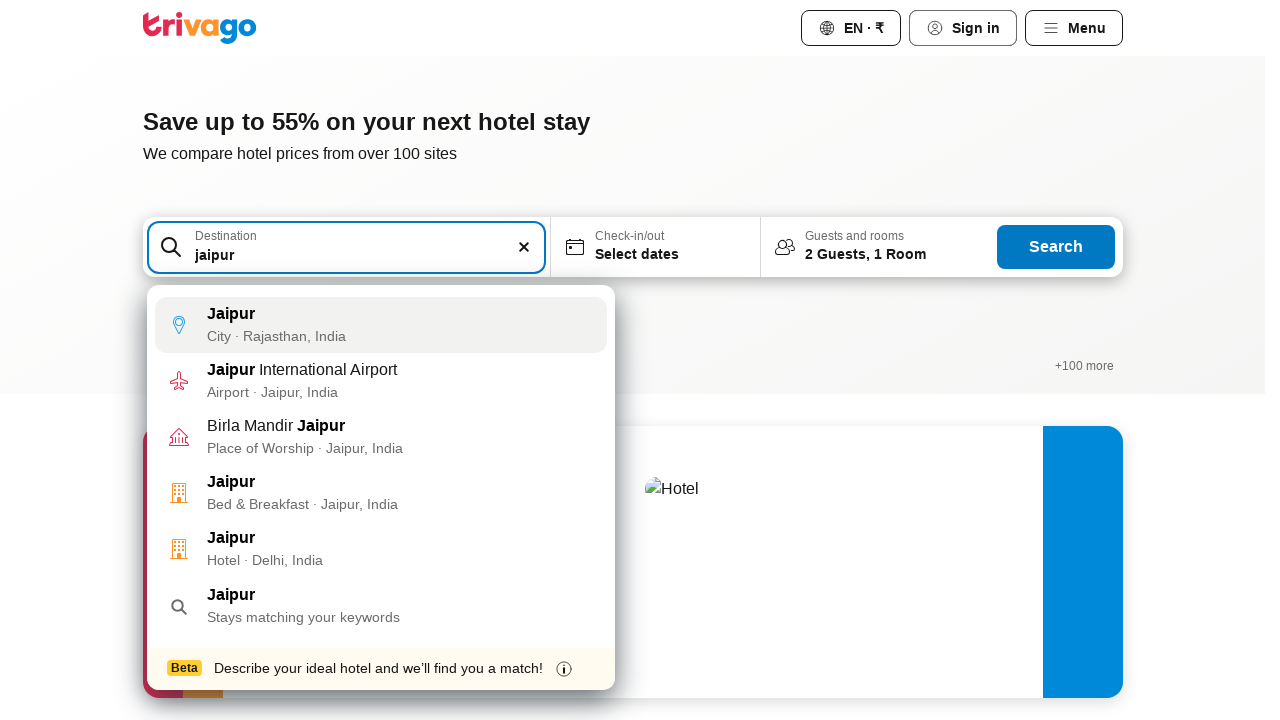